Tests JavaScript confirm alert functionality by triggering a confirm dialog, dismissing it, and verifying the result message is displayed on the page.

Starting URL: https://the-internet.herokuapp.com/javascript_alerts

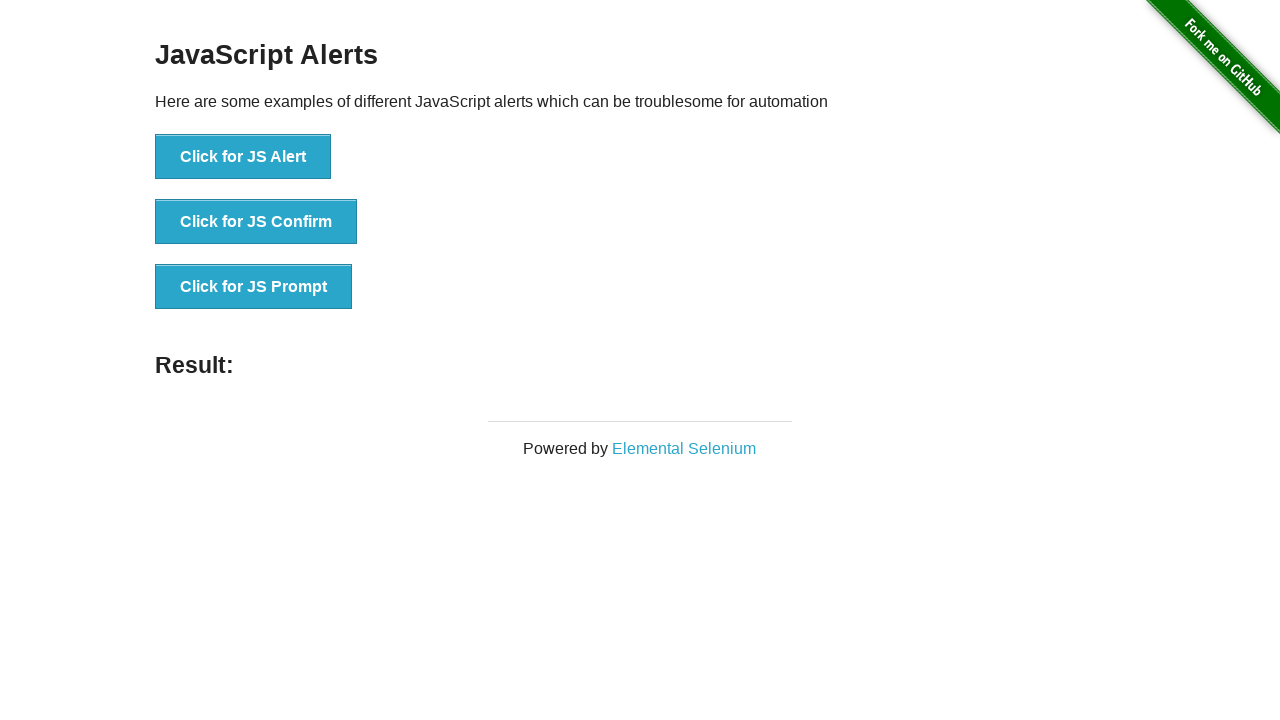

Clicked button to trigger JavaScript confirm alert at (256, 222) on //button[@onclick="jsConfirm()"]
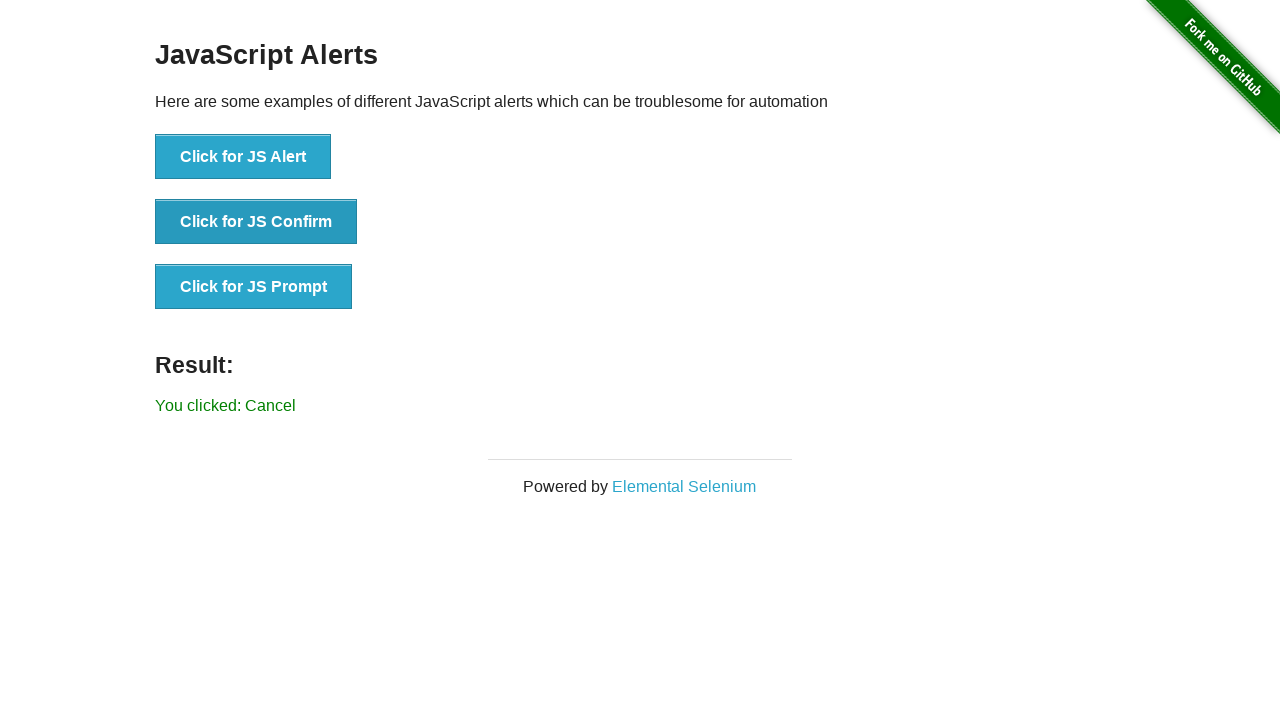

Set up dialog handler to dismiss confirm dialogs
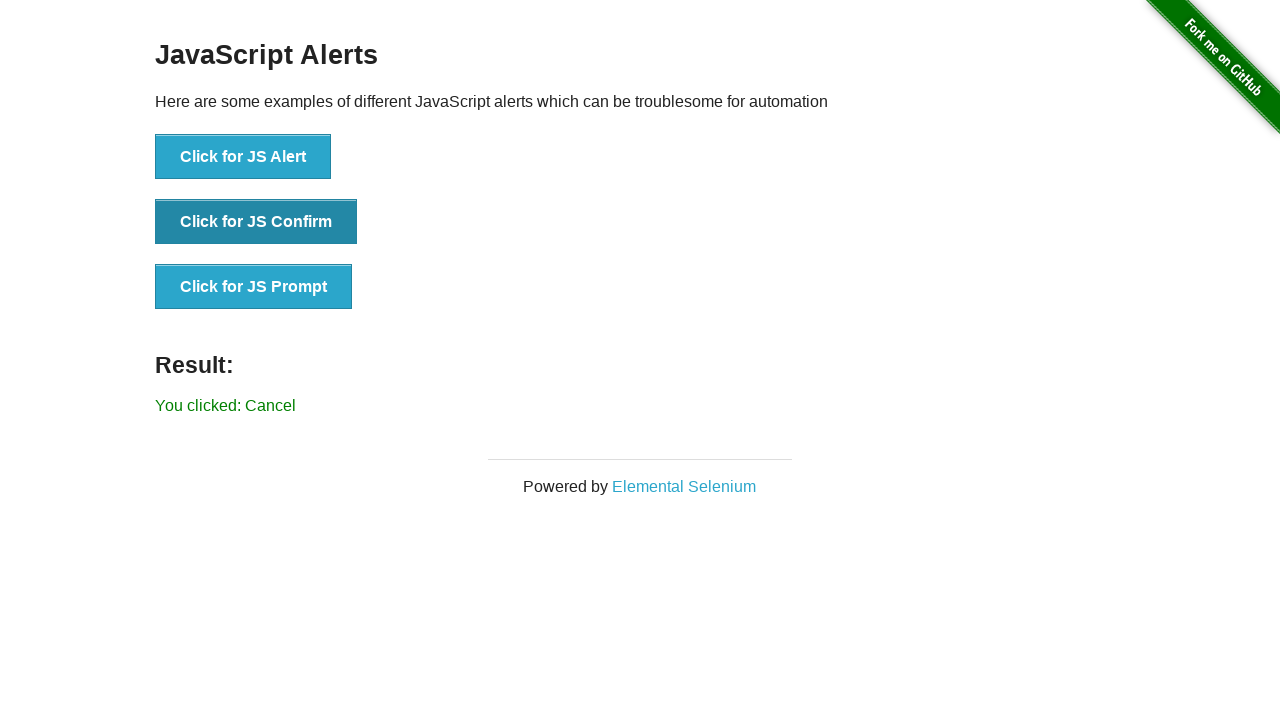

Clicked button again to trigger confirm alert with handler active at (256, 222) on //button[@onclick="jsConfirm()"]
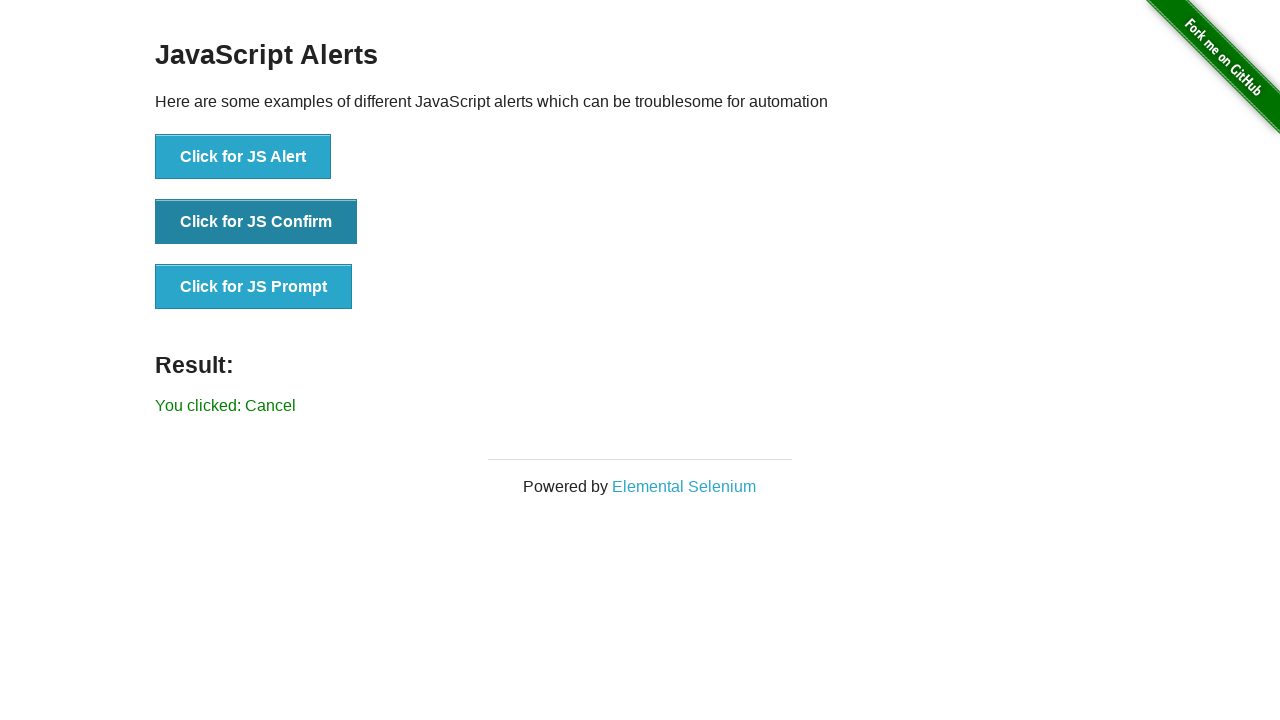

Result element appeared on the page
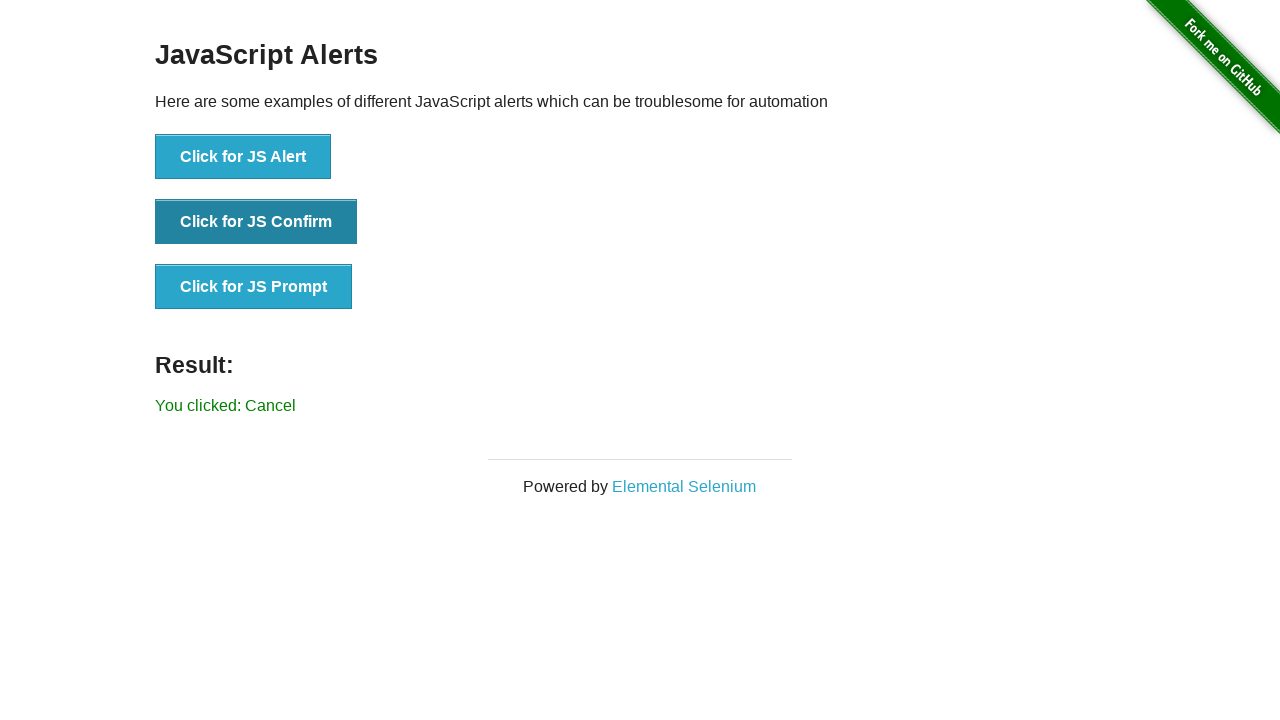

Verified that result element is visible
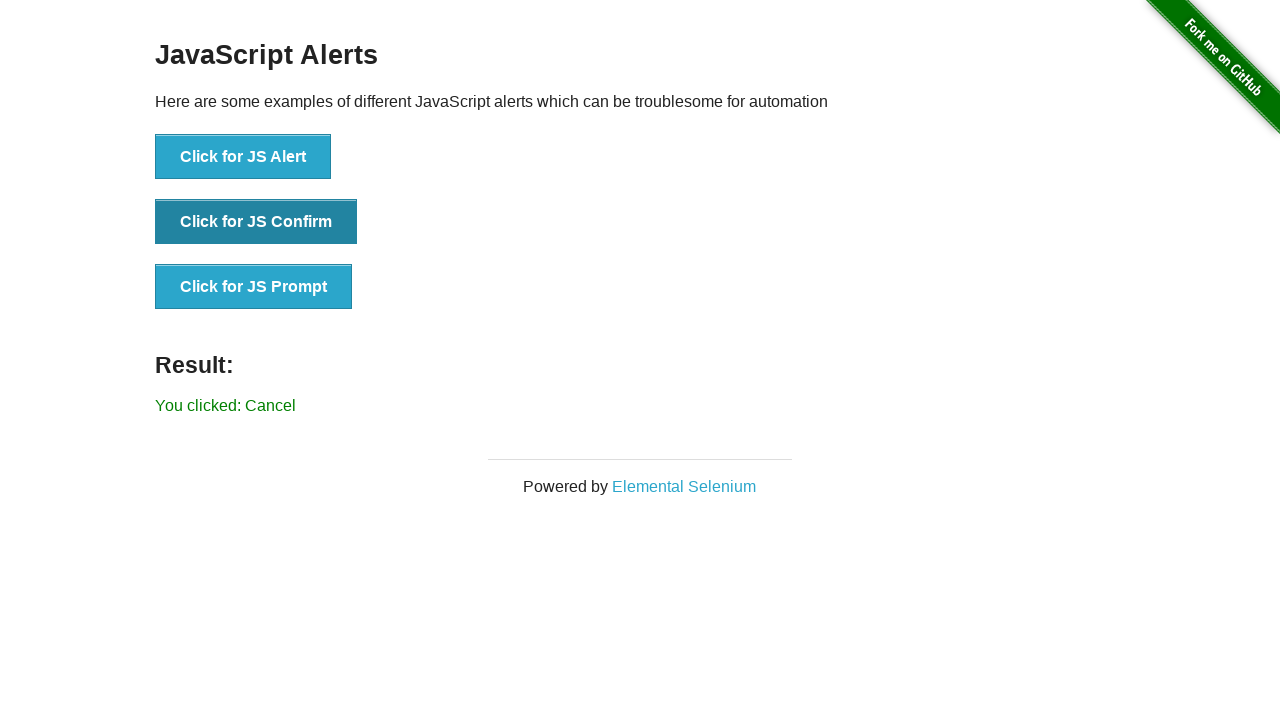

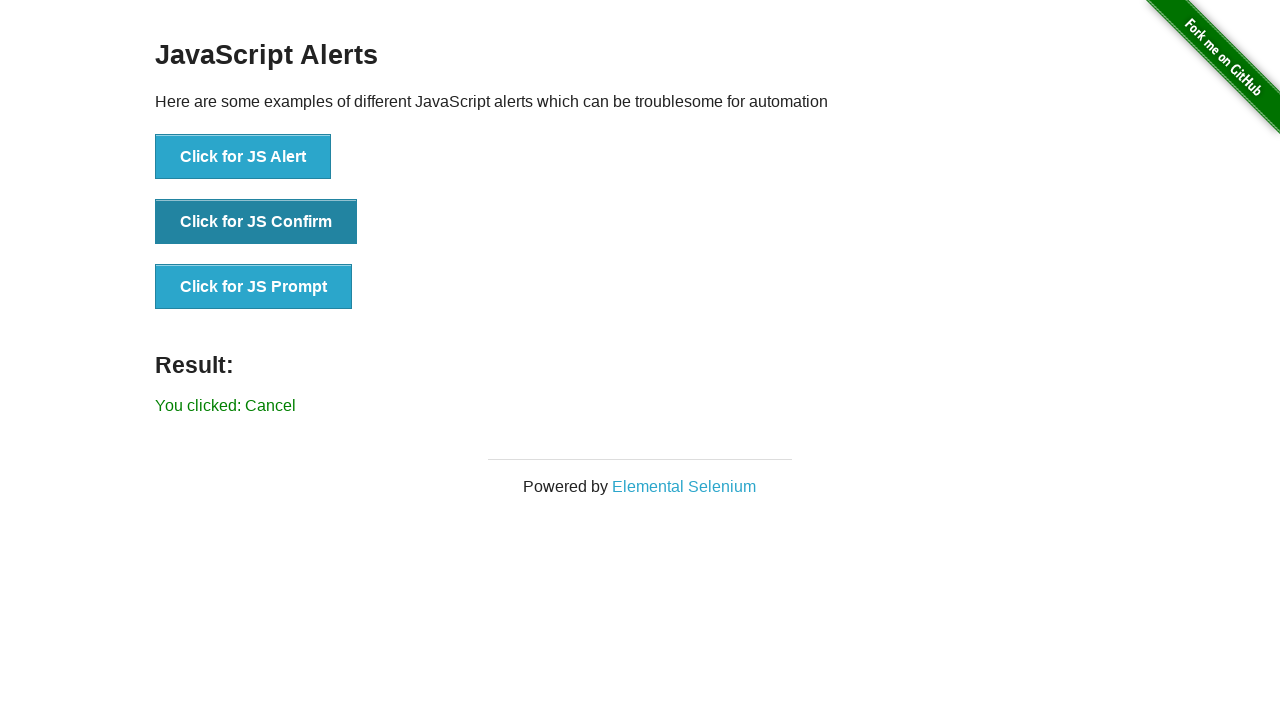